Tests JavaScript alert by clicking button, verifying alert text, accepting it, and checking result message

Starting URL: https://automationfc.github.io/basic-form/index.html

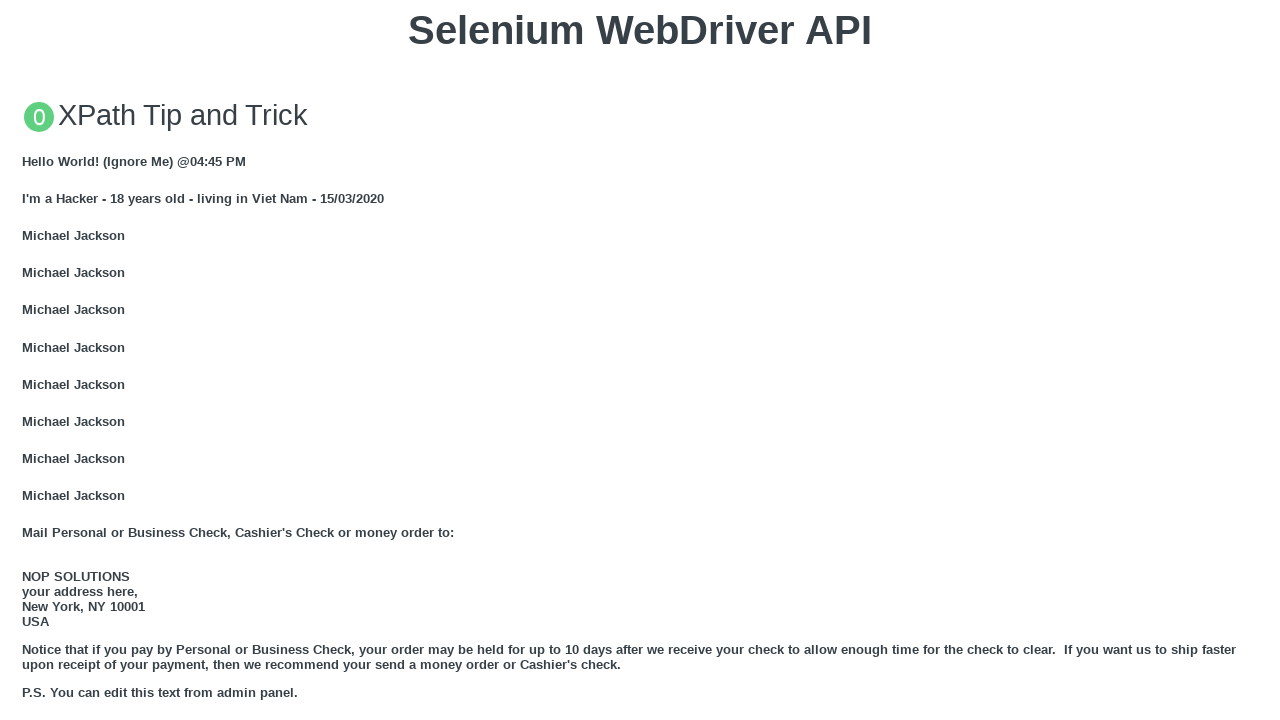

Clicked 'Click for JS Alert' button to trigger JavaScript alert at (640, 360) on xpath=//button[text()='Click for JS Alert']
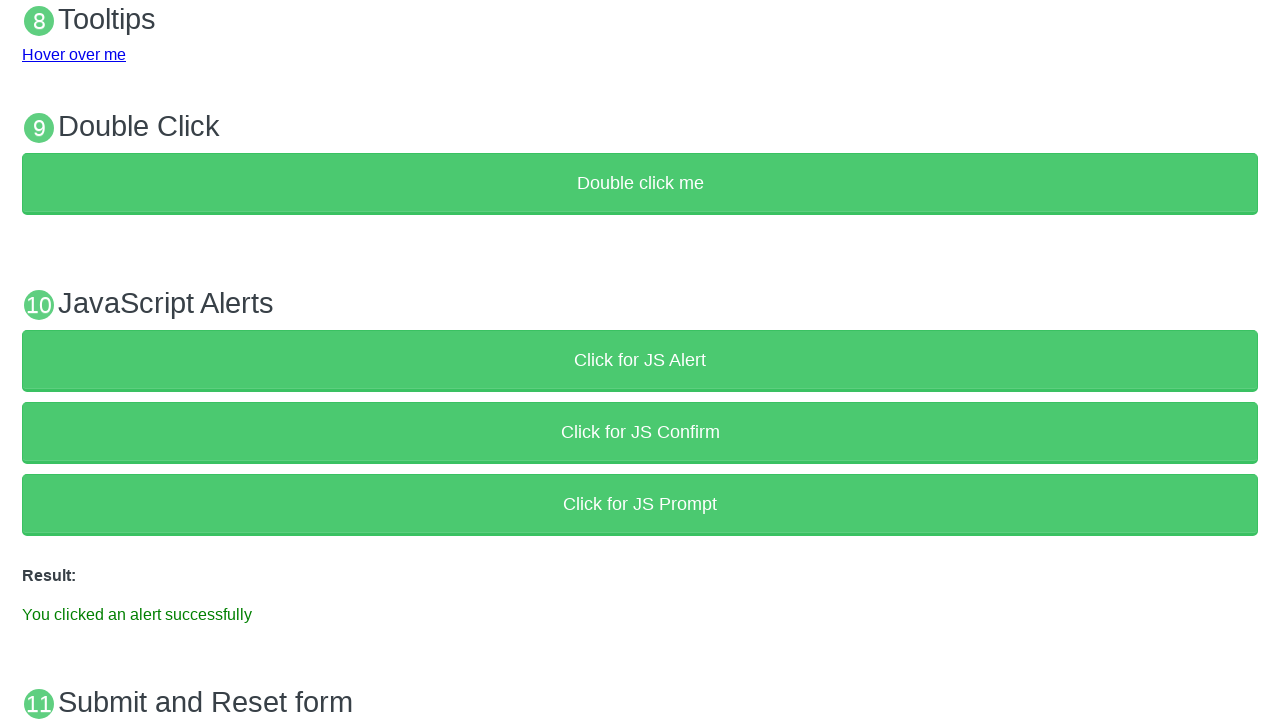

Set up dialog handler to accept alert
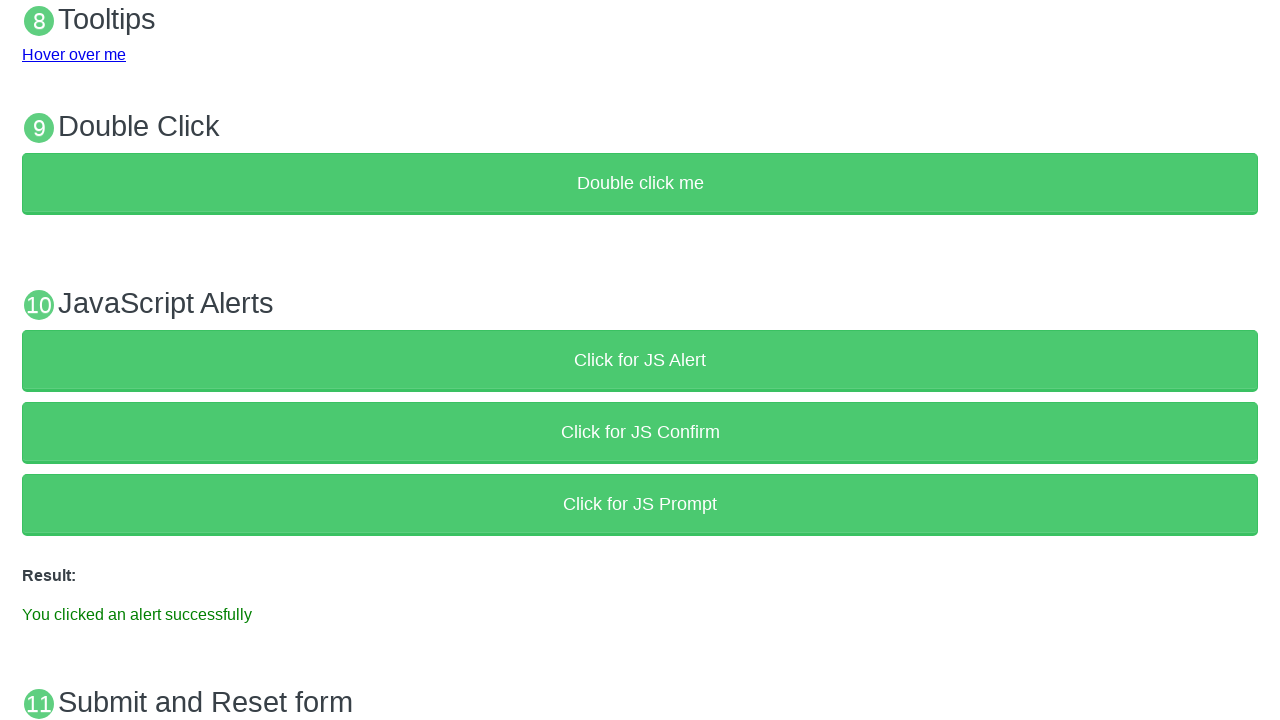

Verified result message 'You clicked an alert successfully' appeared after accepting alert
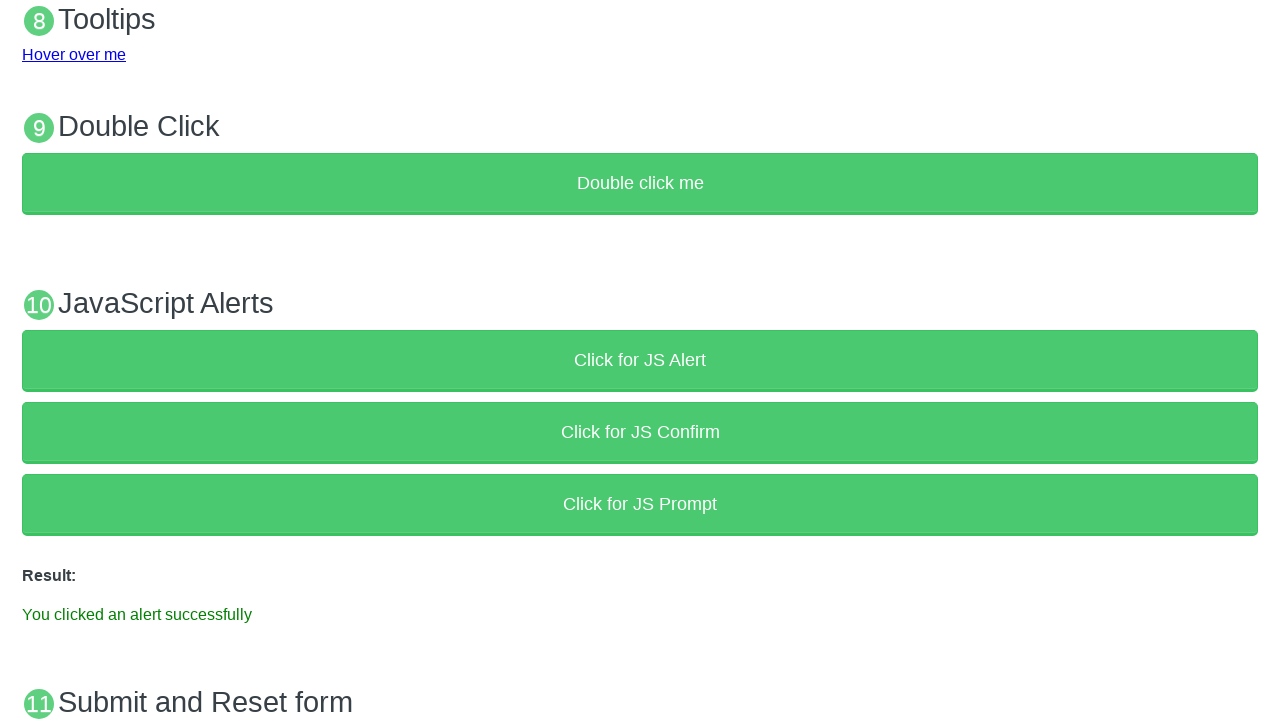

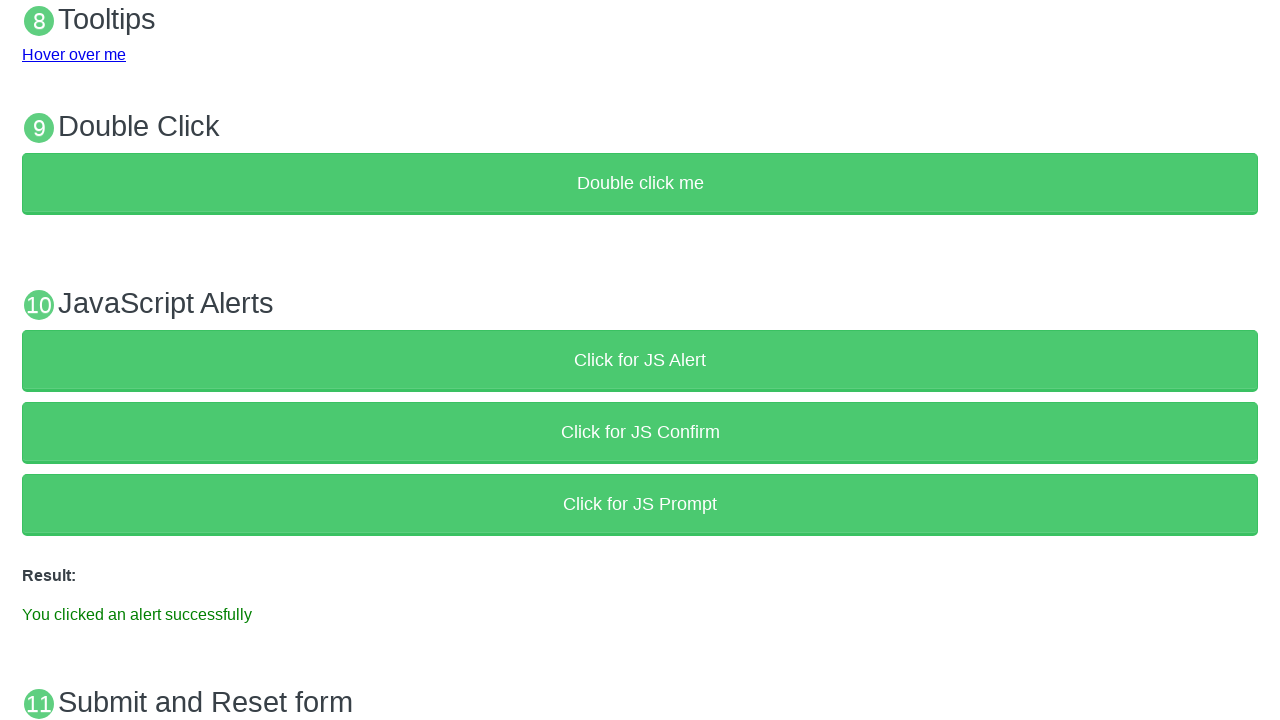